Navigates to the Kaboodle planner website and verifies the page loads successfully.

Starting URL: https://planner.kaboodle.com.au/

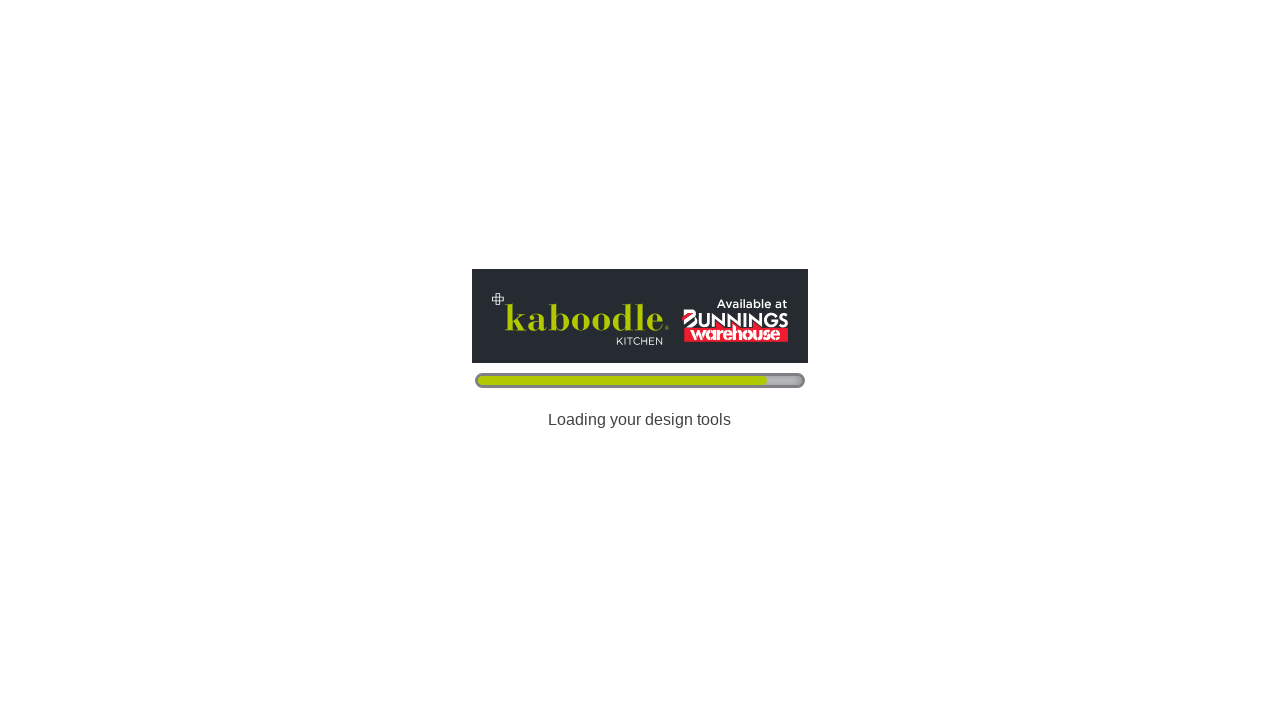

Waited for page to load and DOM content to be ready
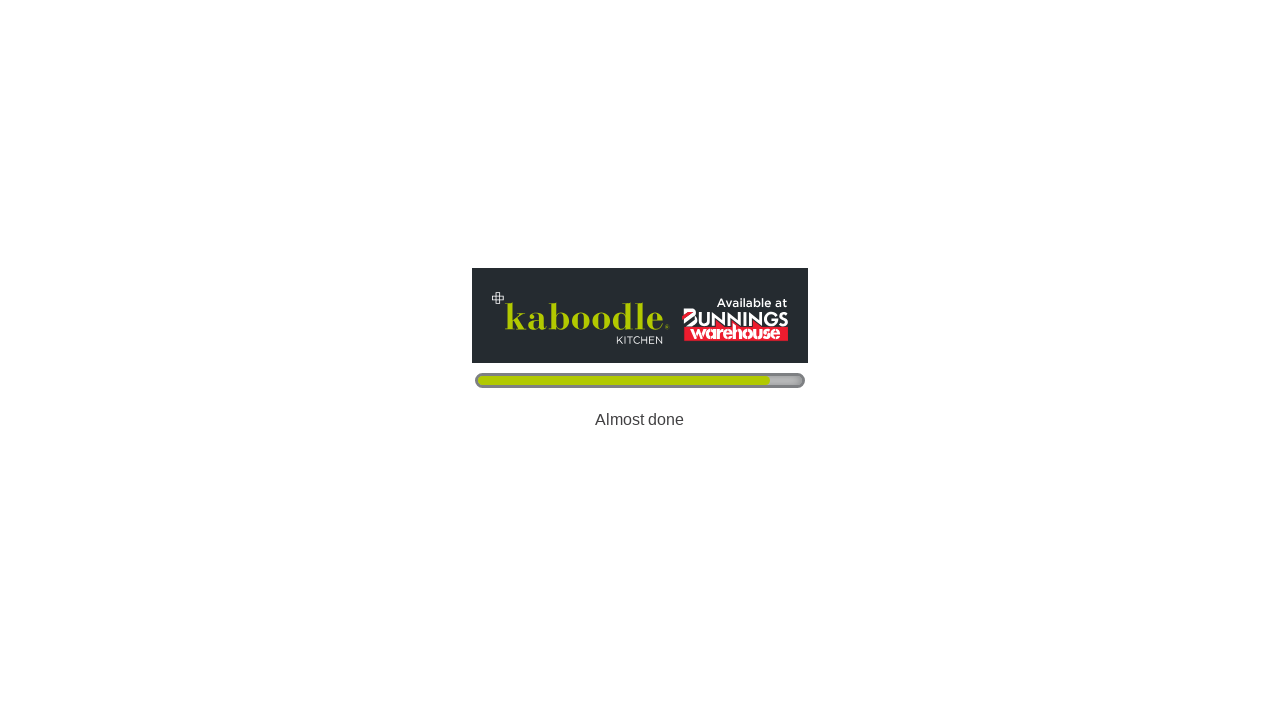

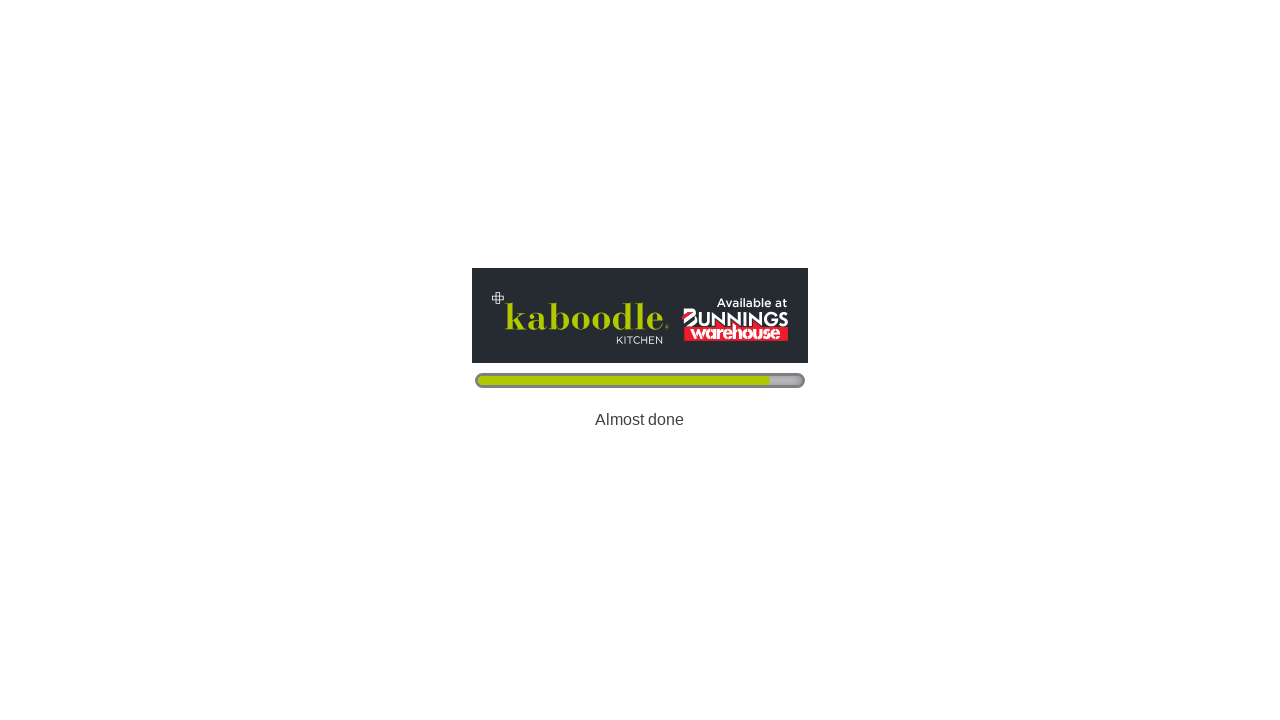